Tests checkbox/radio button functionality on jQuery UI demo page by switching to an iframe and clicking on a radio button option for New York.

Starting URL: https://jqueryui.com/checkboxradio/

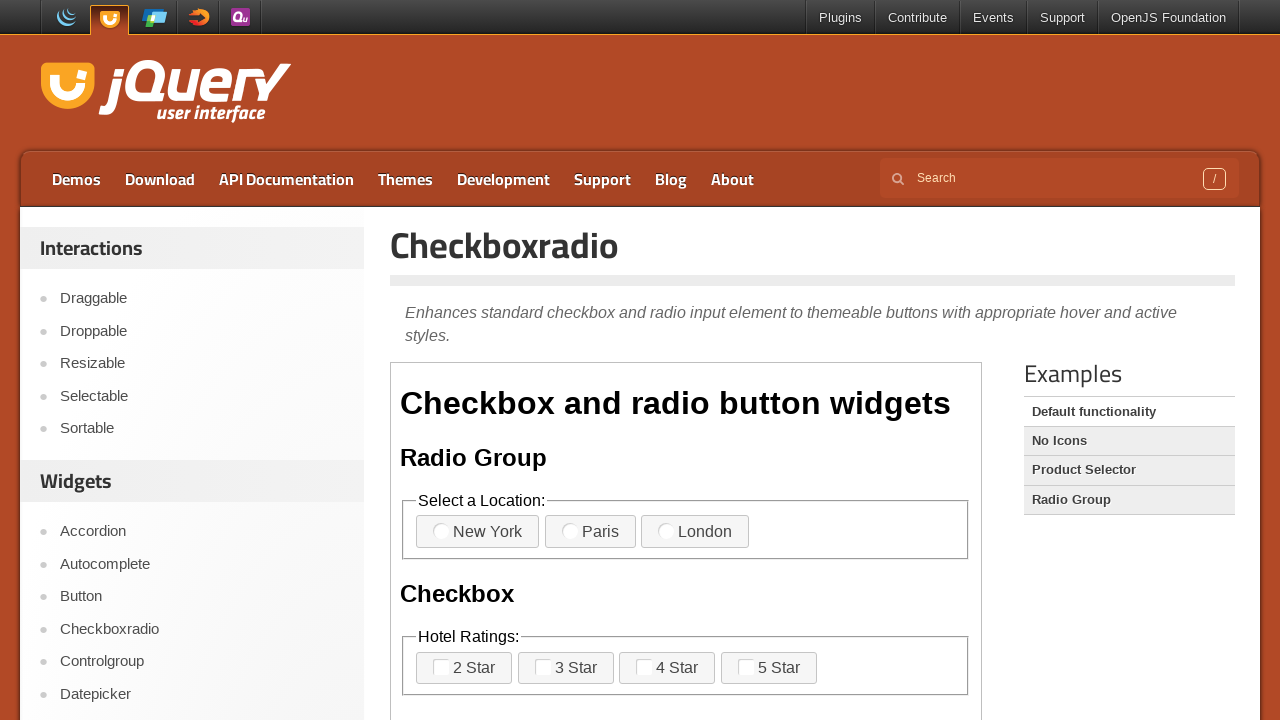

Located first iframe on jQuery UI checkboxradio demo page
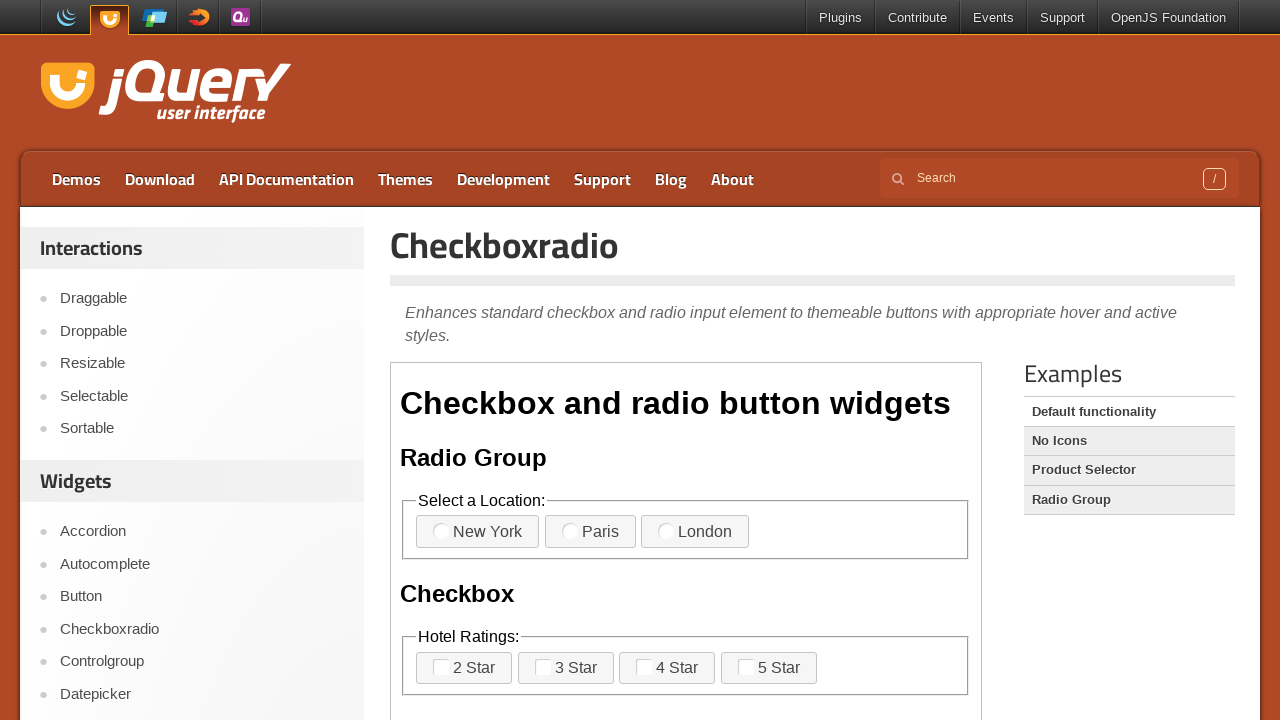

Clicked New York radio button option at (478, 532) on iframe >> nth=0 >> internal:control=enter-frame >> label[for='radio-1']
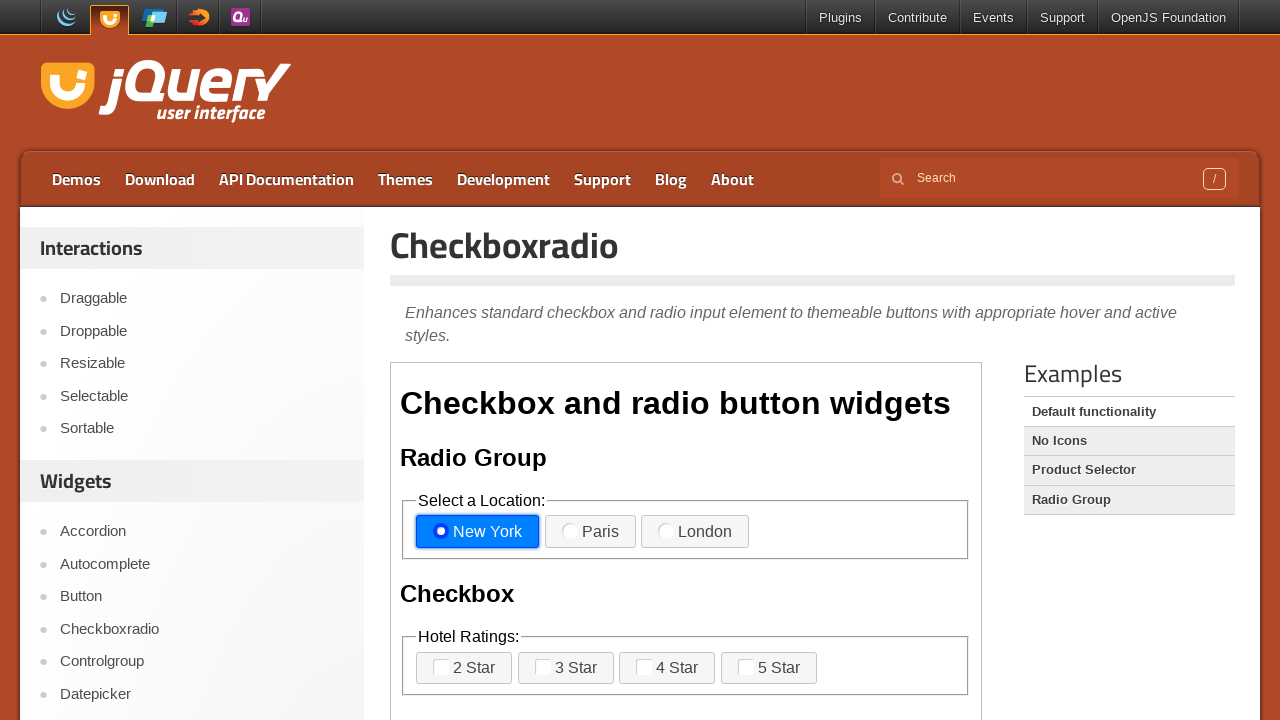

Waited 1 second for radio button selection to complete
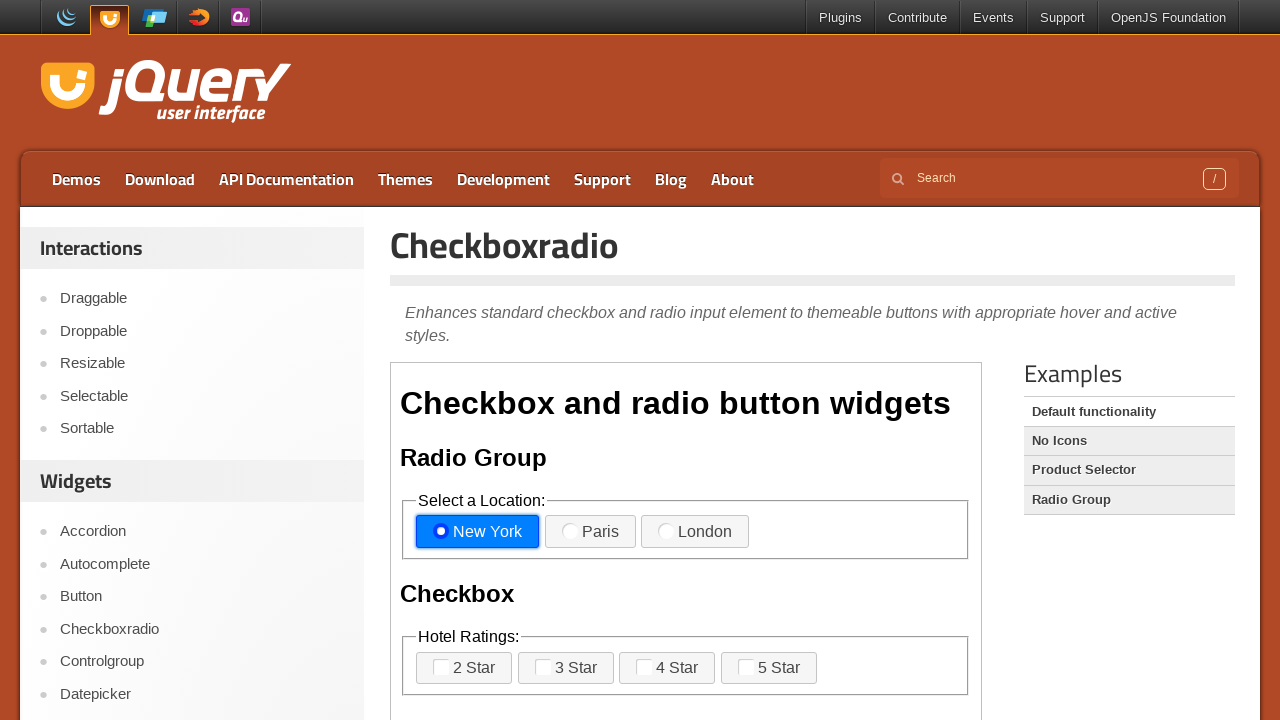

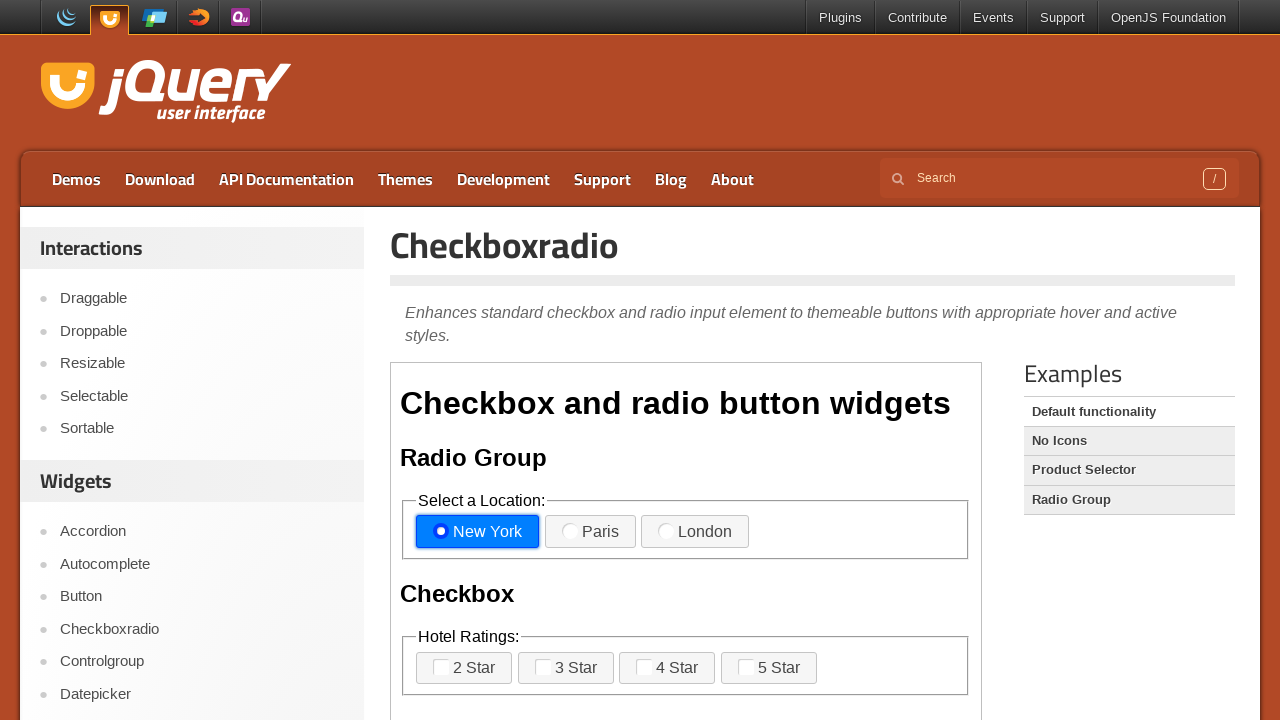